Tests text verification with normalized whitespace by finding an element with specific text content

Starting URL: http://uitestingplayground.com/

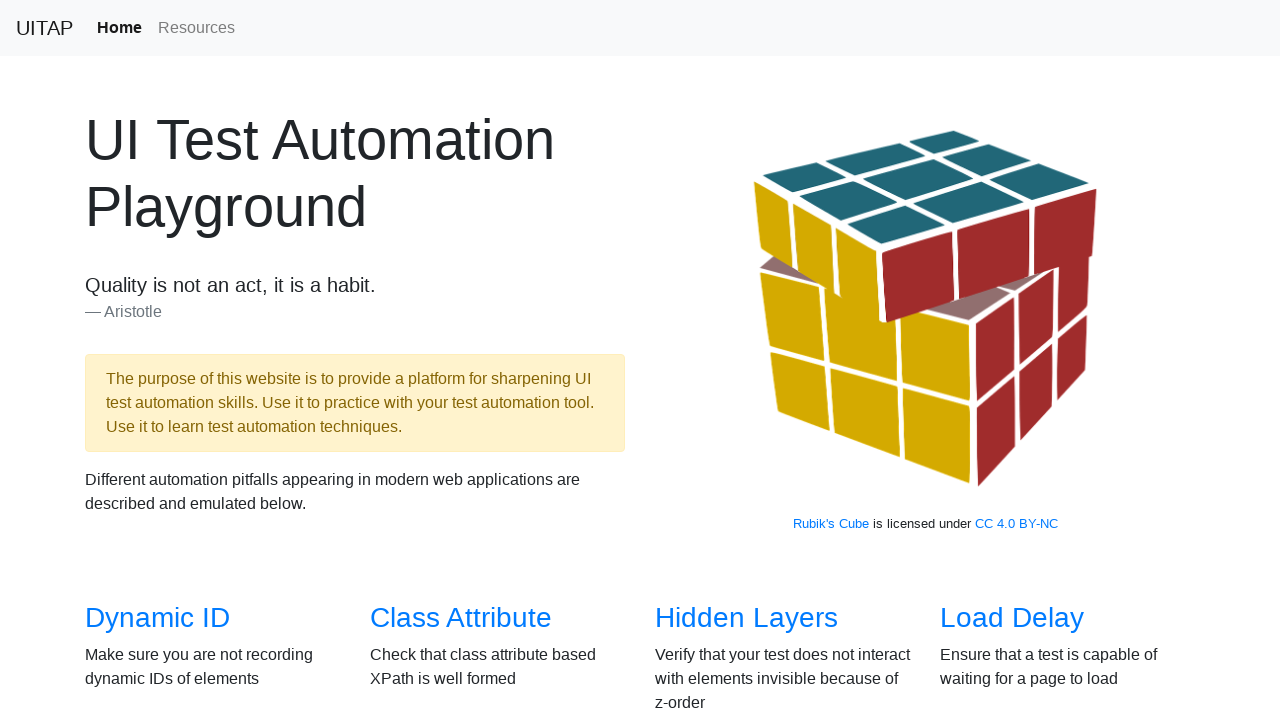

Clicked on Verify Text link at (720, 361) on text=Verify Text
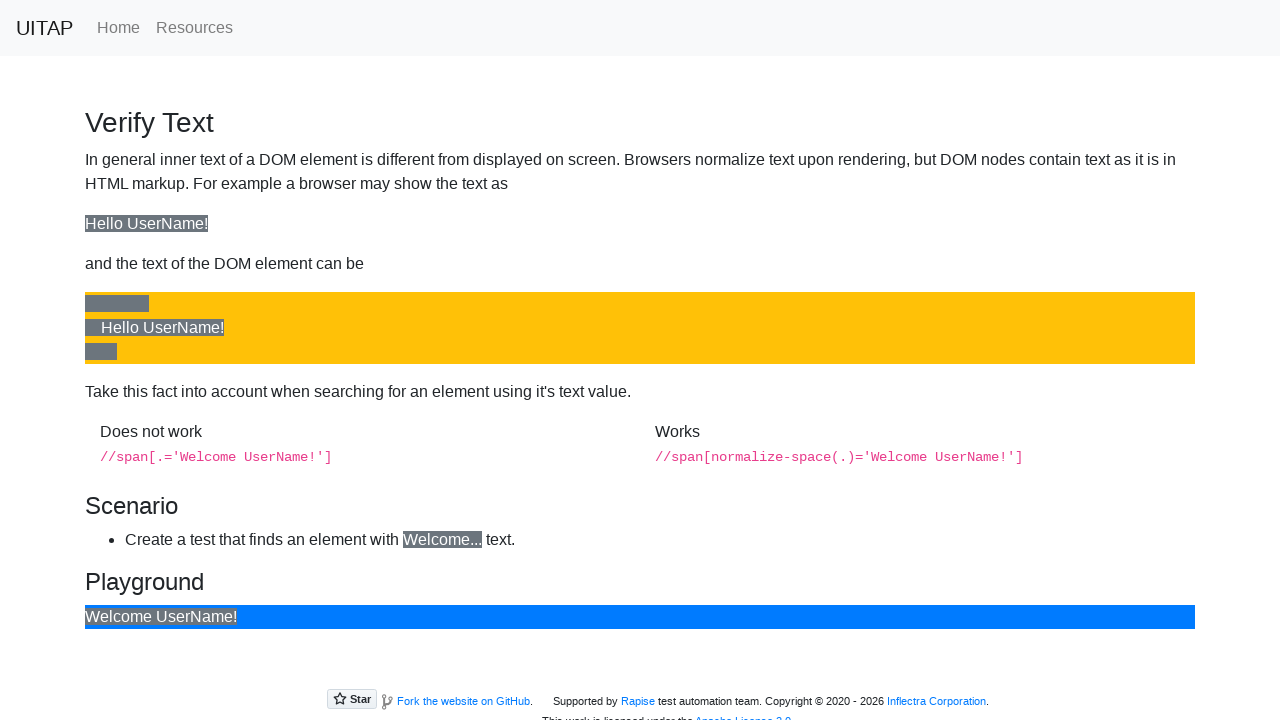

Welcome text with normalized whitespace verified - element found
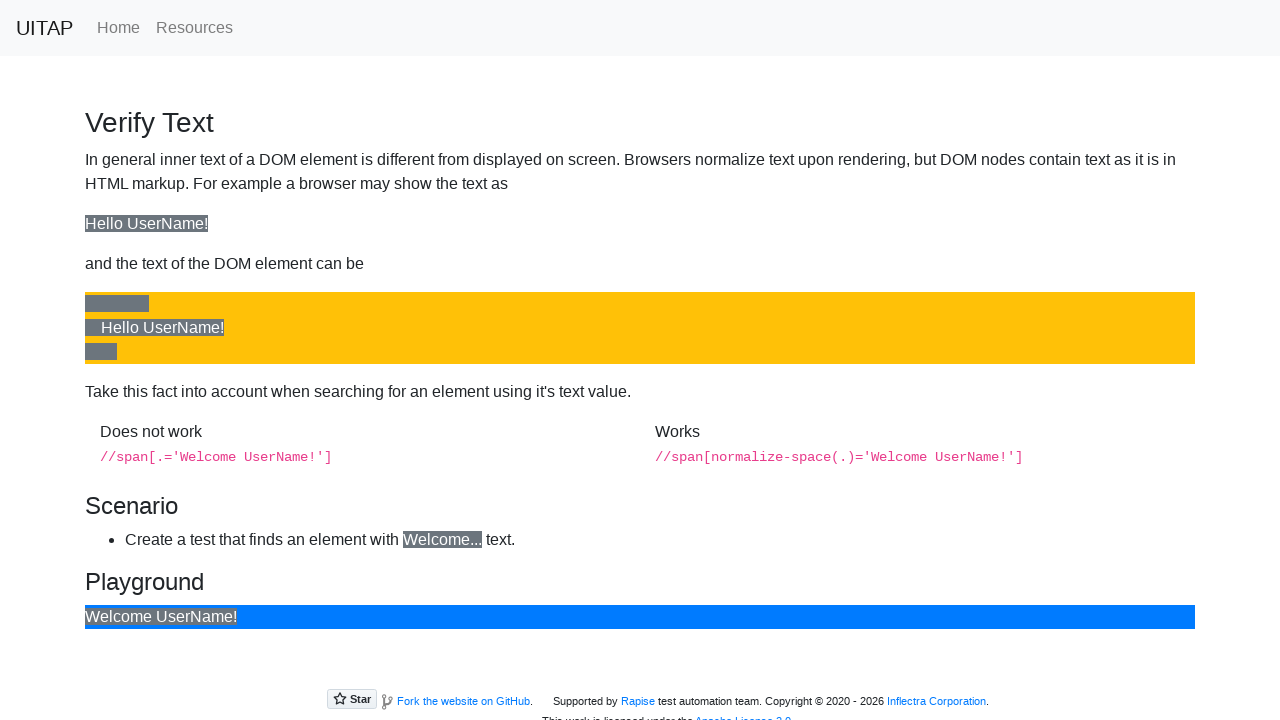

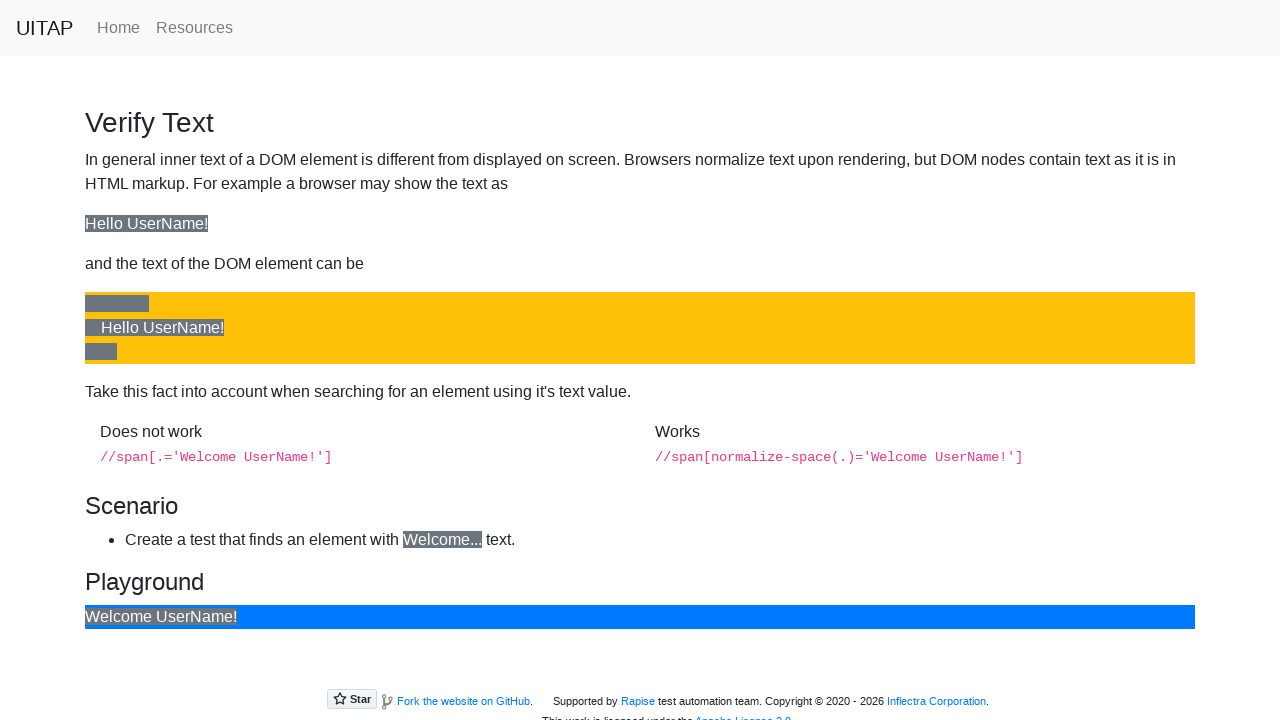